Tests sorting a text column (Email) in ascending order by clicking the column header and verifying the values are sorted correctly

Starting URL: http://the-internet.herokuapp.com/tables

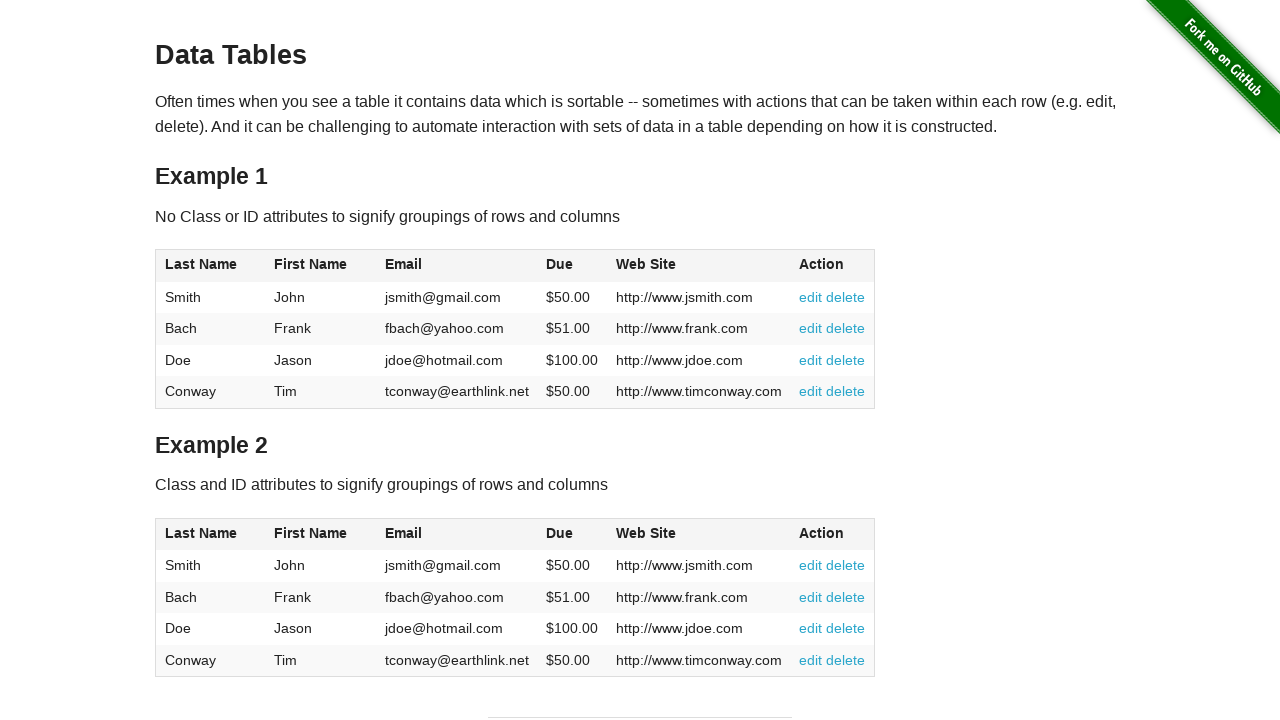

Clicked Email column header to sort ascending at (457, 266) on #table1 thead tr th:nth-of-type(3)
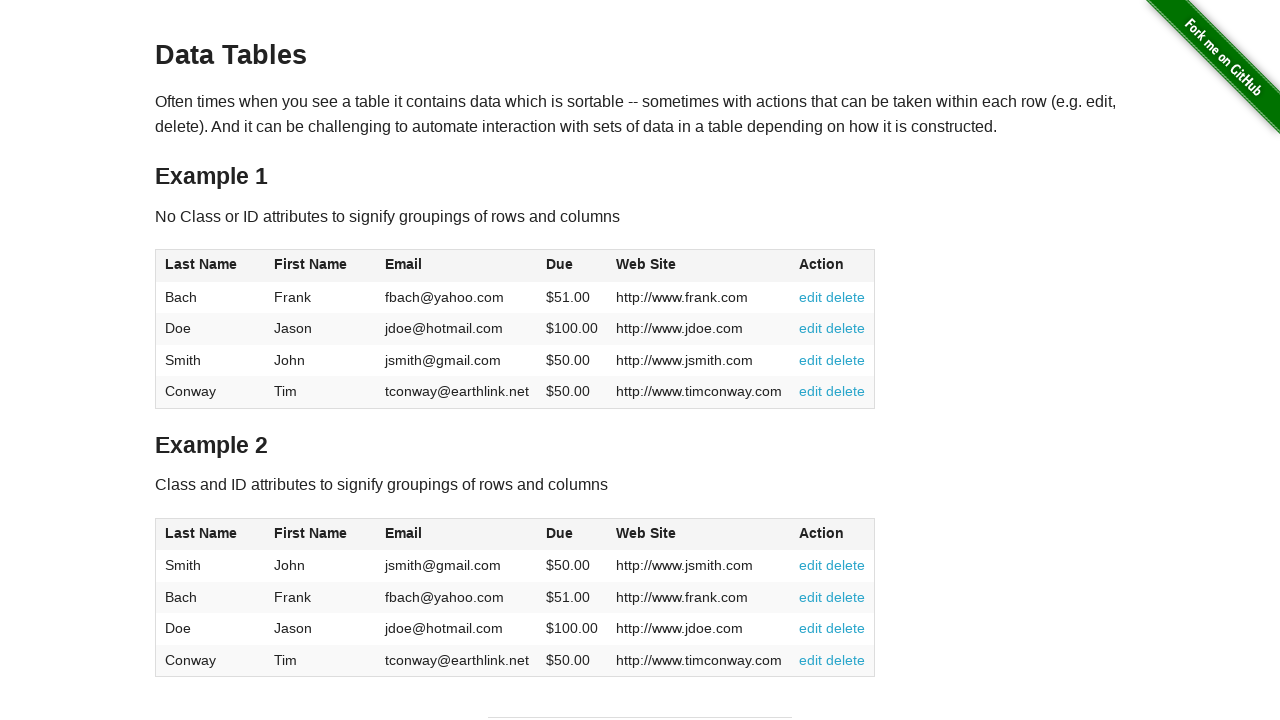

Email column values loaded after sorting
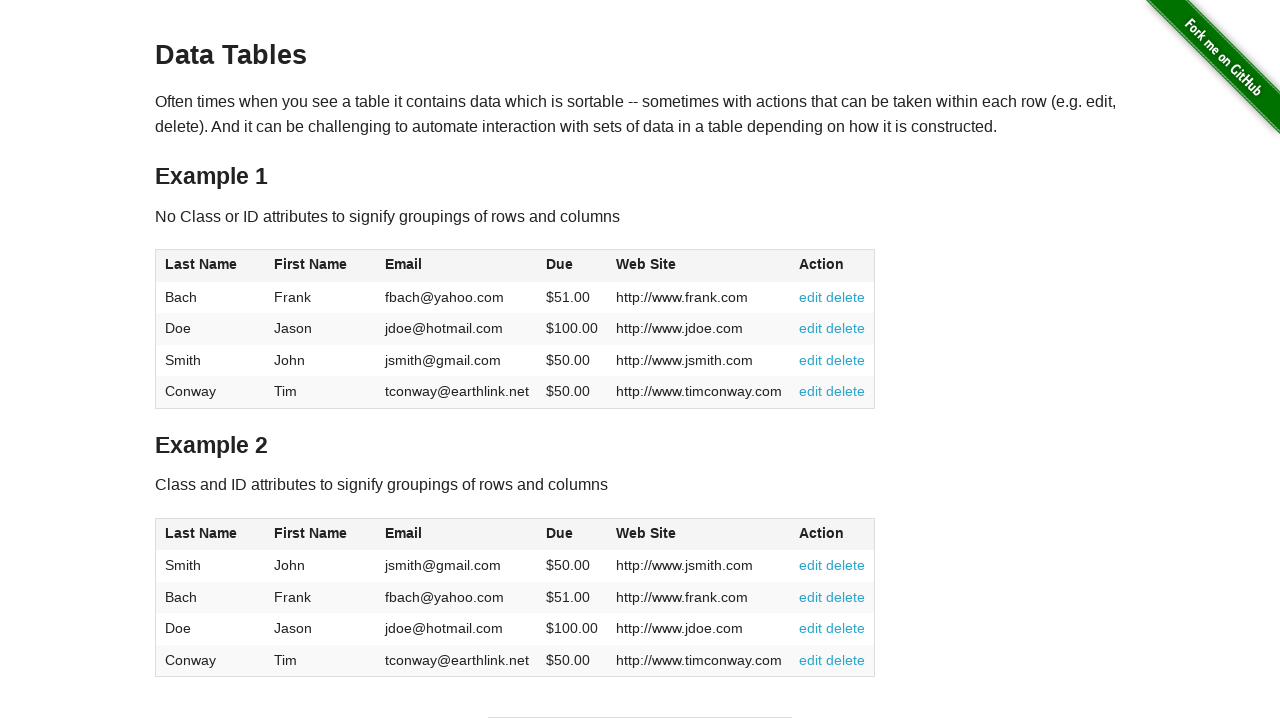

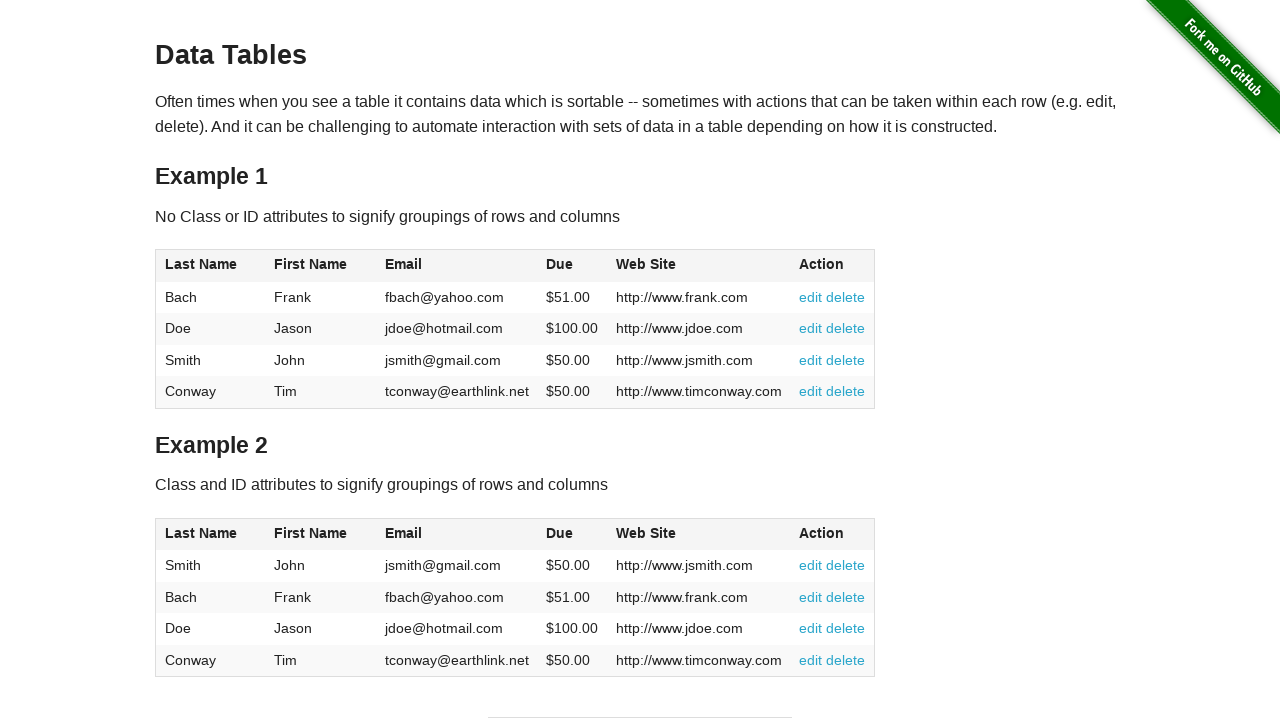